Tests dynamic content generation by clicking a button and waiting for specific text to appear

Starting URL: https://training-support.net/webelements/dynamic-content

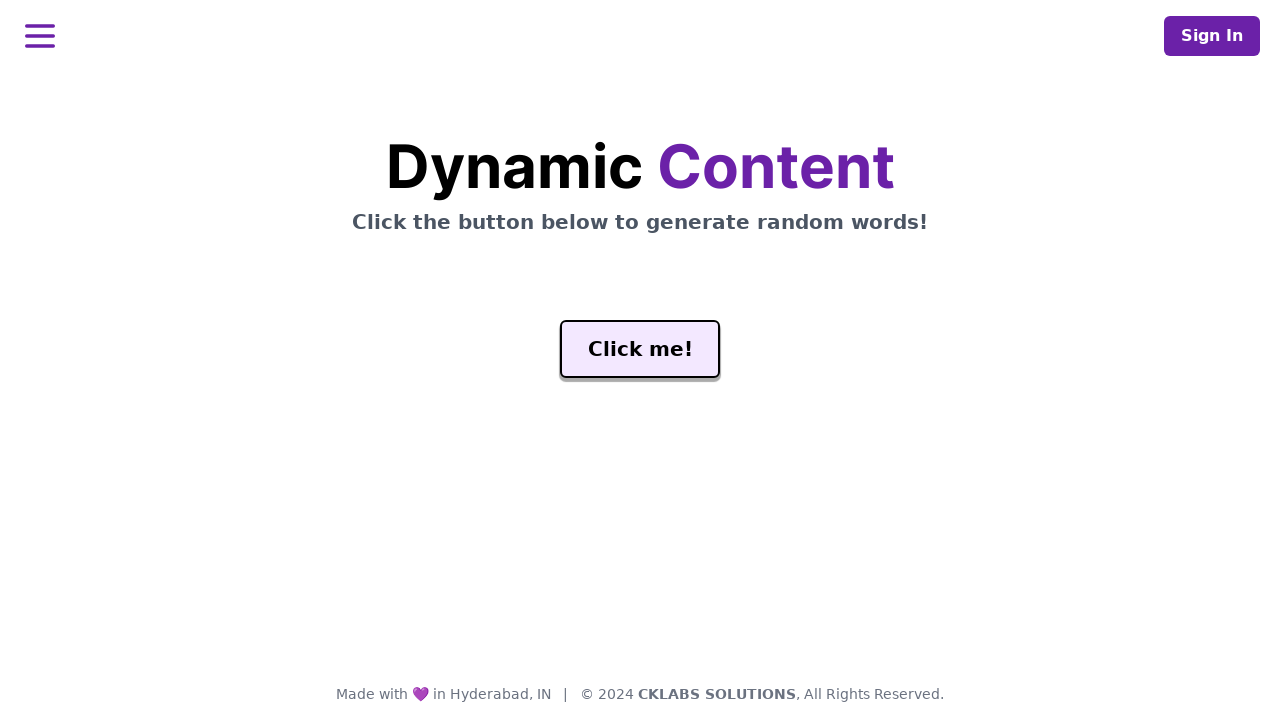

Clicked the generate button to trigger dynamic content at (640, 349) on #genButton
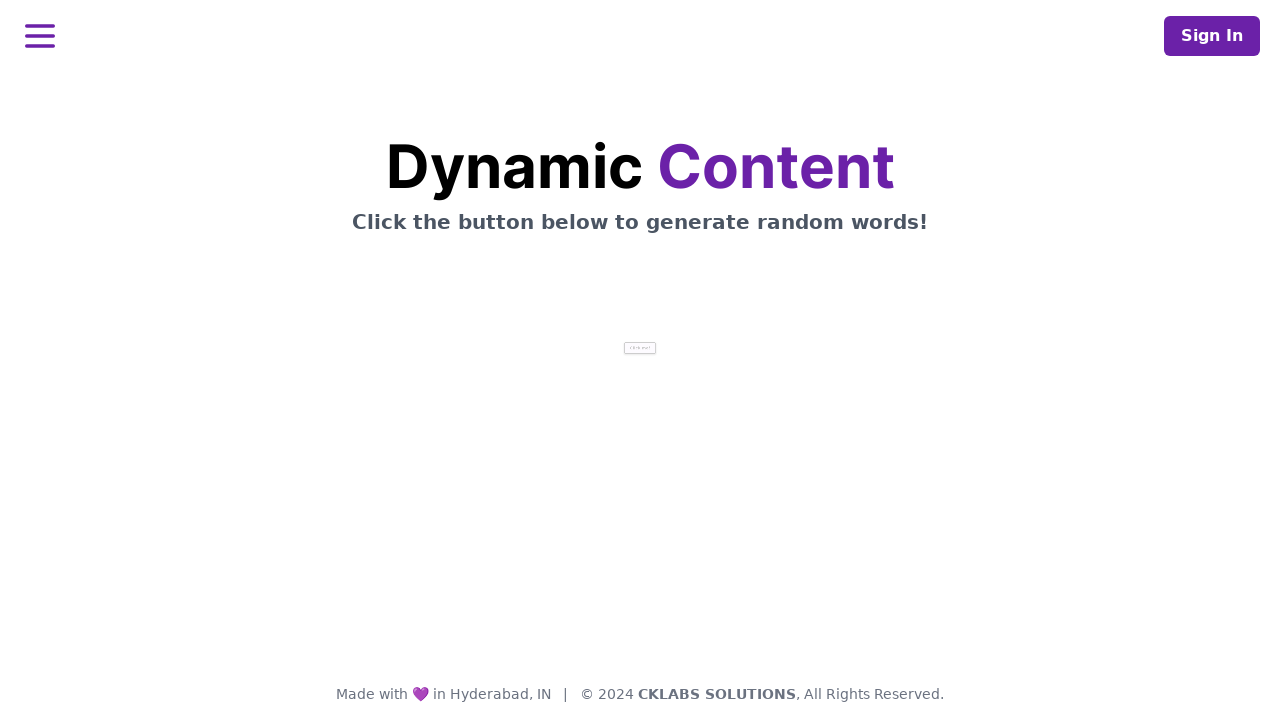

Waited for the word element to contain 'release'
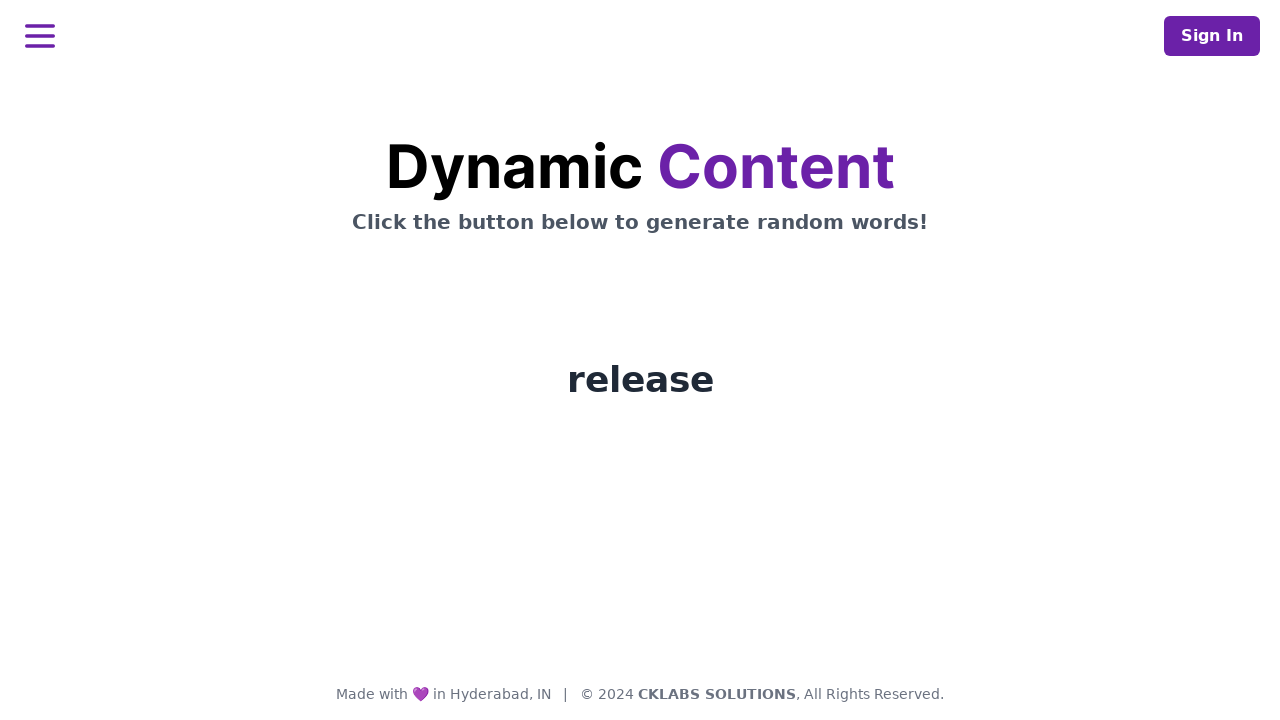

Retrieved generated word text: release
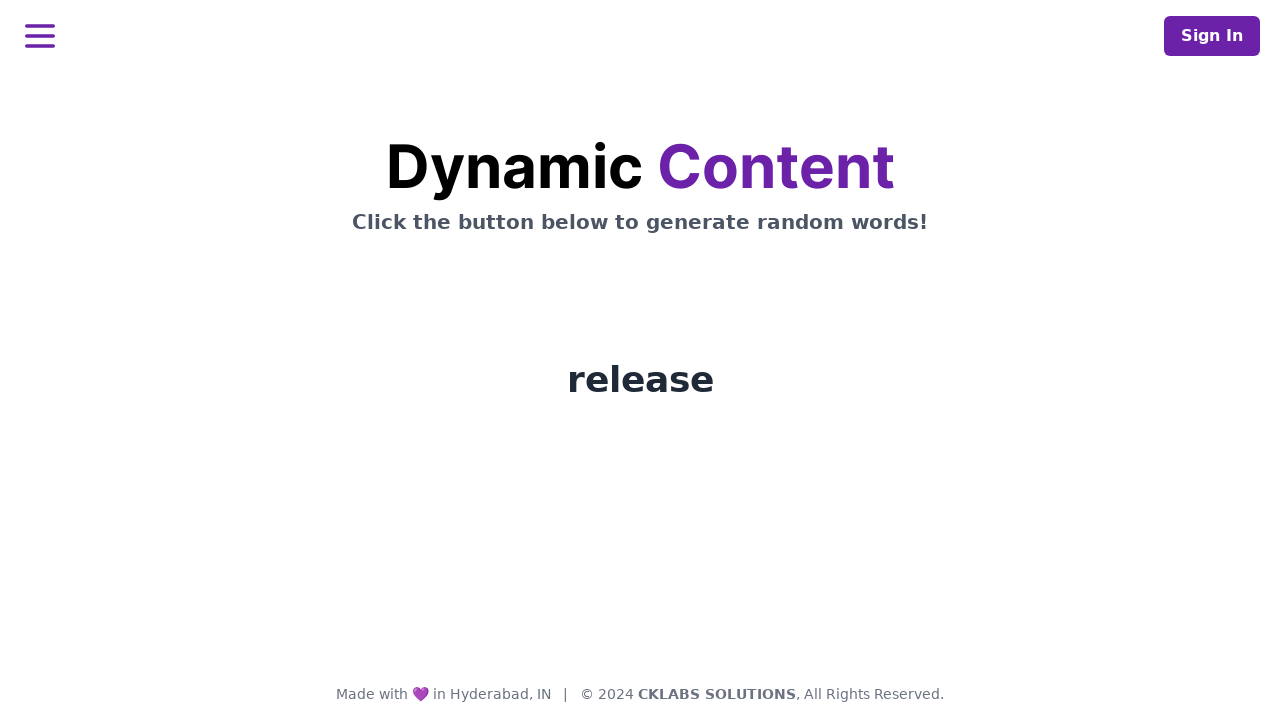

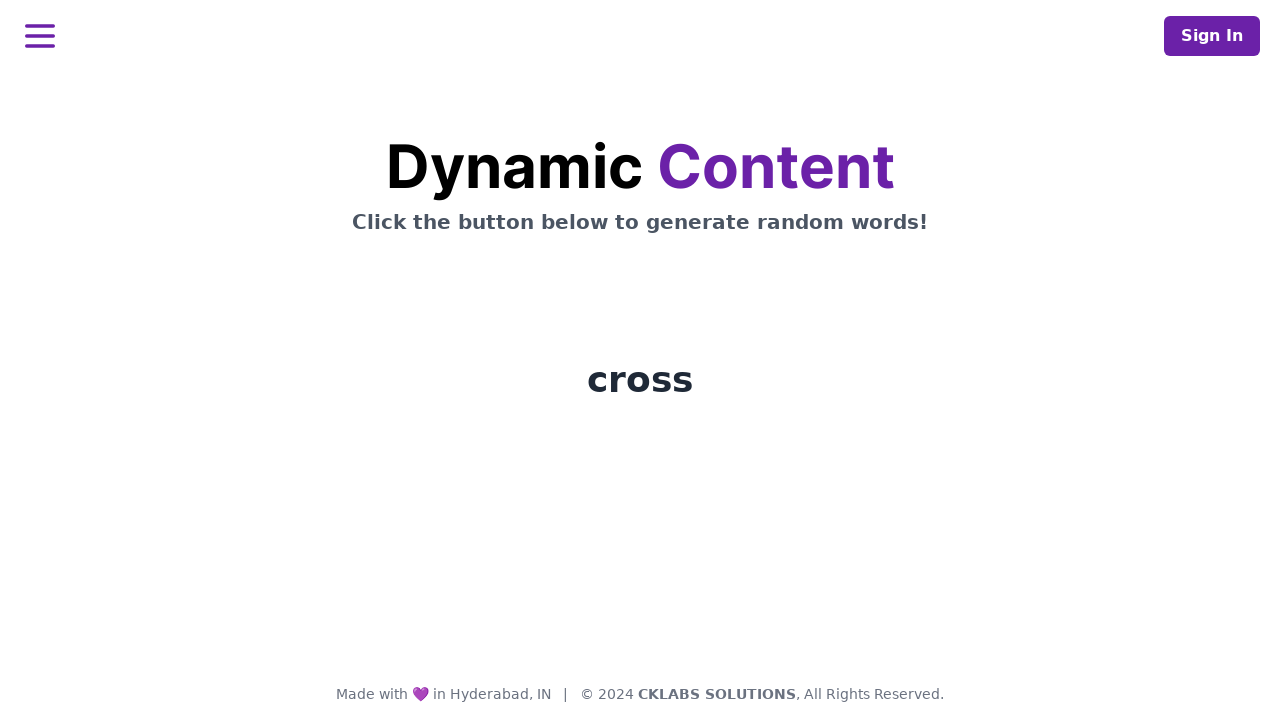